Tests that table columns remain visible when sorting is applied, verifying that autohide doesn't incorrectly hide sorted columns

Starting URL: https://proteomics3.ucsd.edu/ProteoSAFe/result.jsp?task=4236c43b0d3a476a8e7f72aa00707e4b&view=view_differential&test=true#%7B%22table_sort_history%22%3A%22_dyn_%23adj.pvalue_asc%22%7D

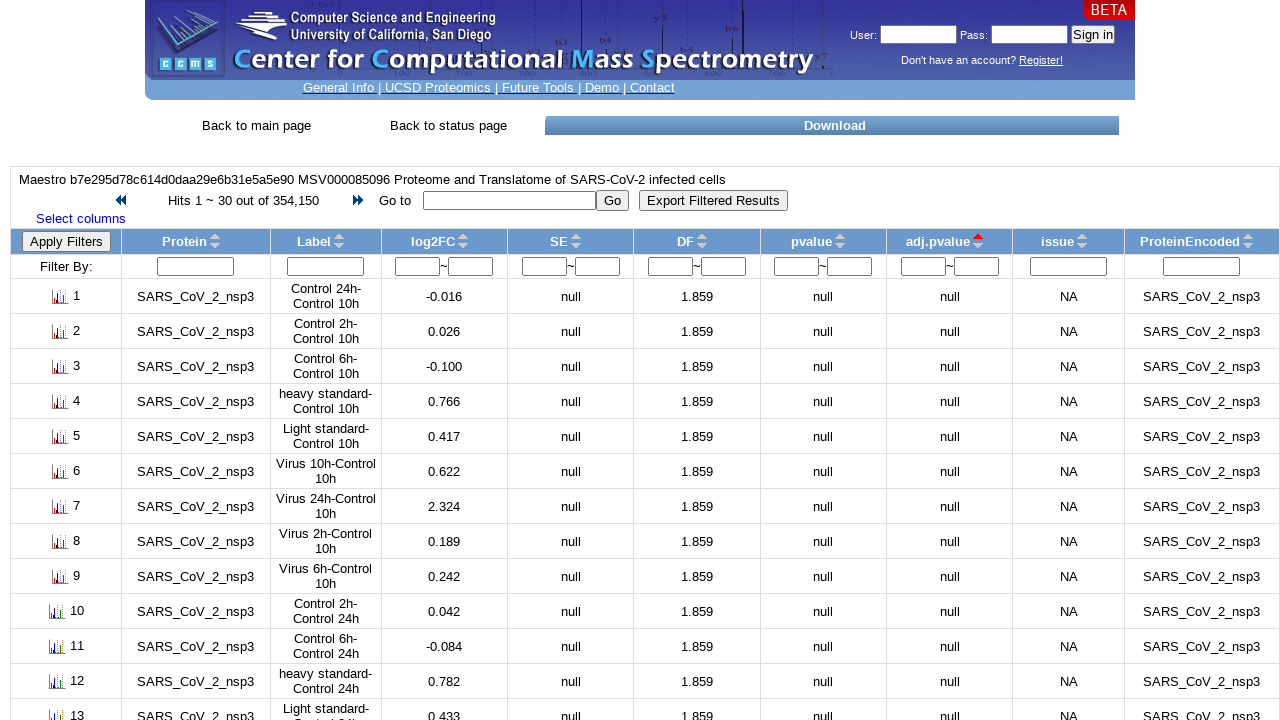

Waited 5 seconds for page to load
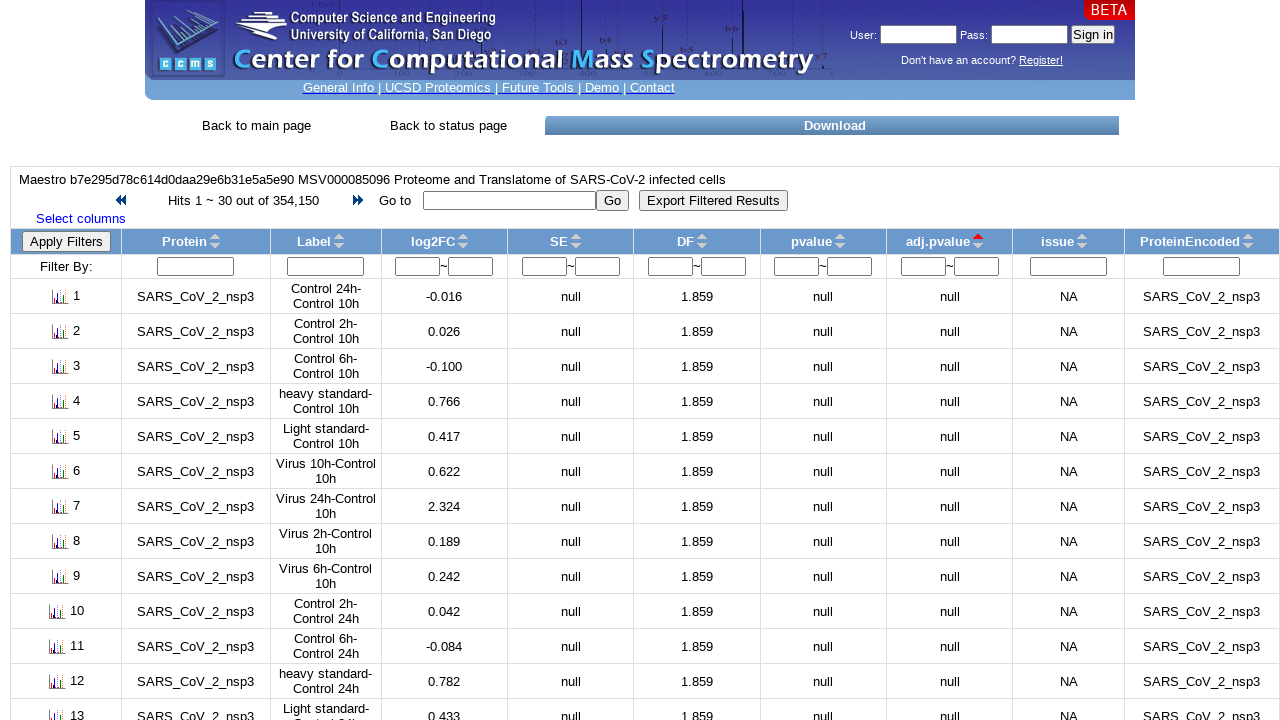

Verified sorted column (adj.pvalue) is visible and not auto-hidden
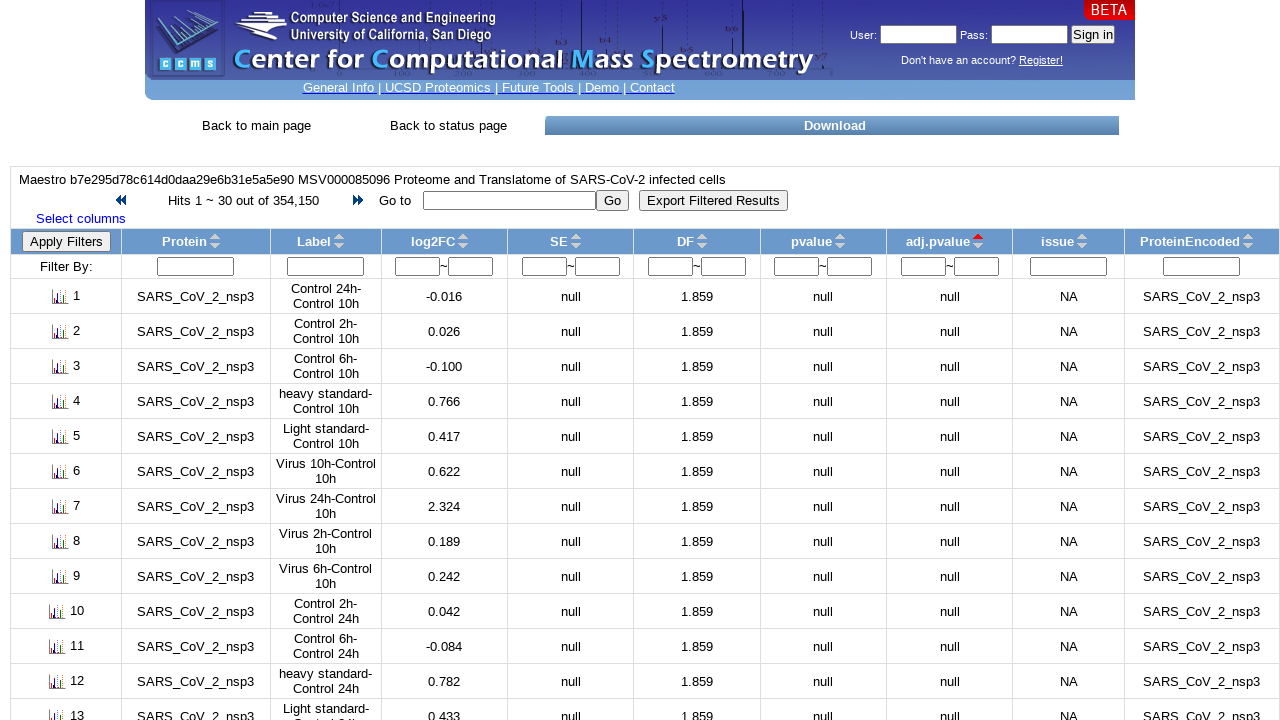

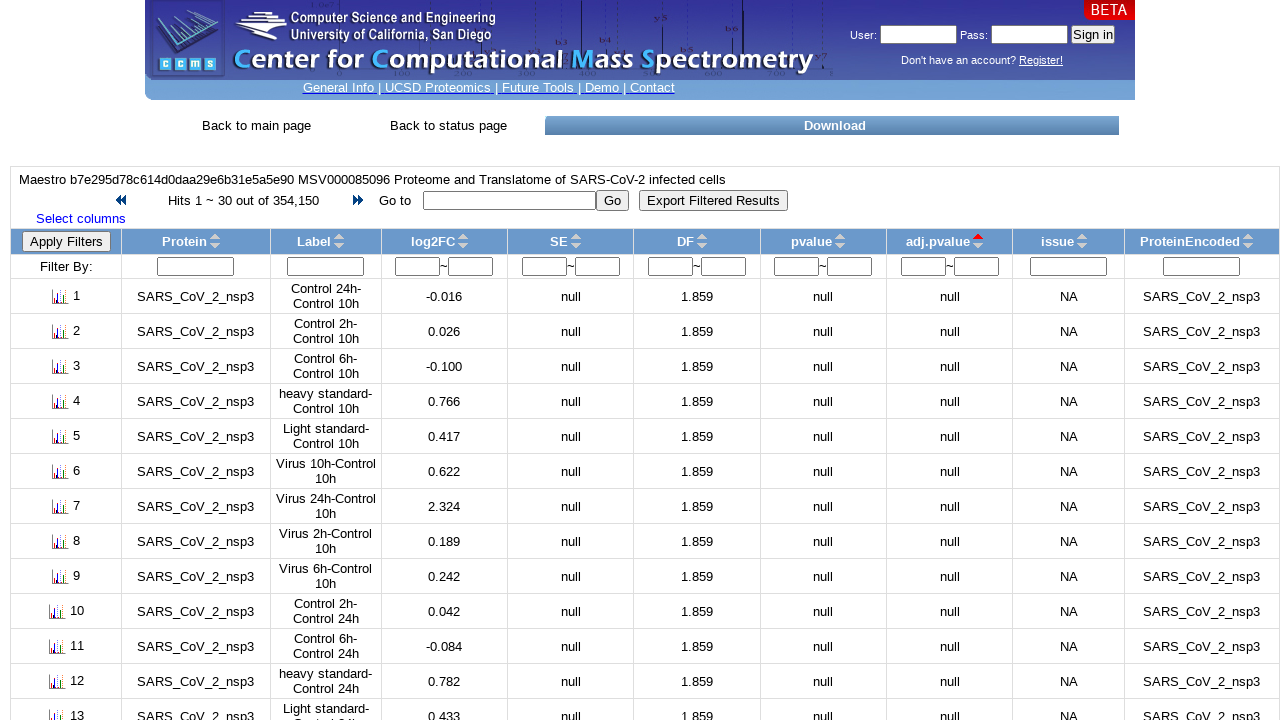